Opens the HDFC website homepage and verifies it loads successfully

Starting URL: https://www.hdfc.com/

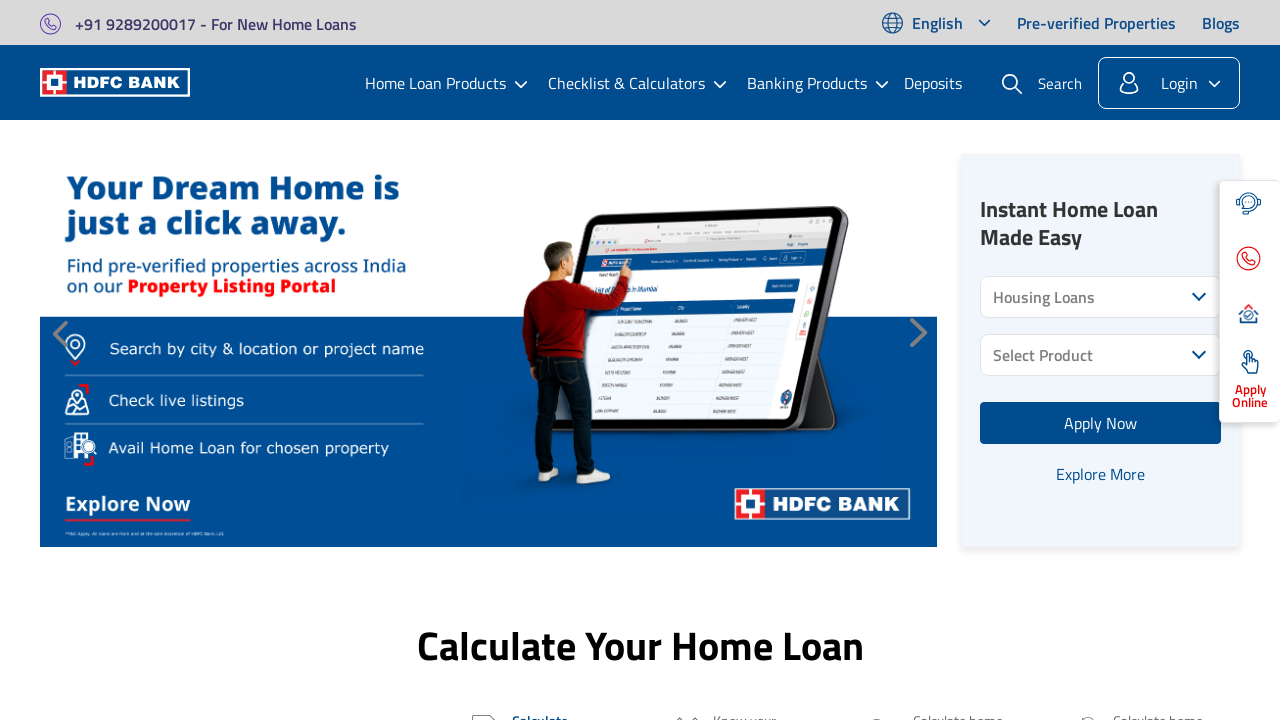

Navigated to HDFC website homepage
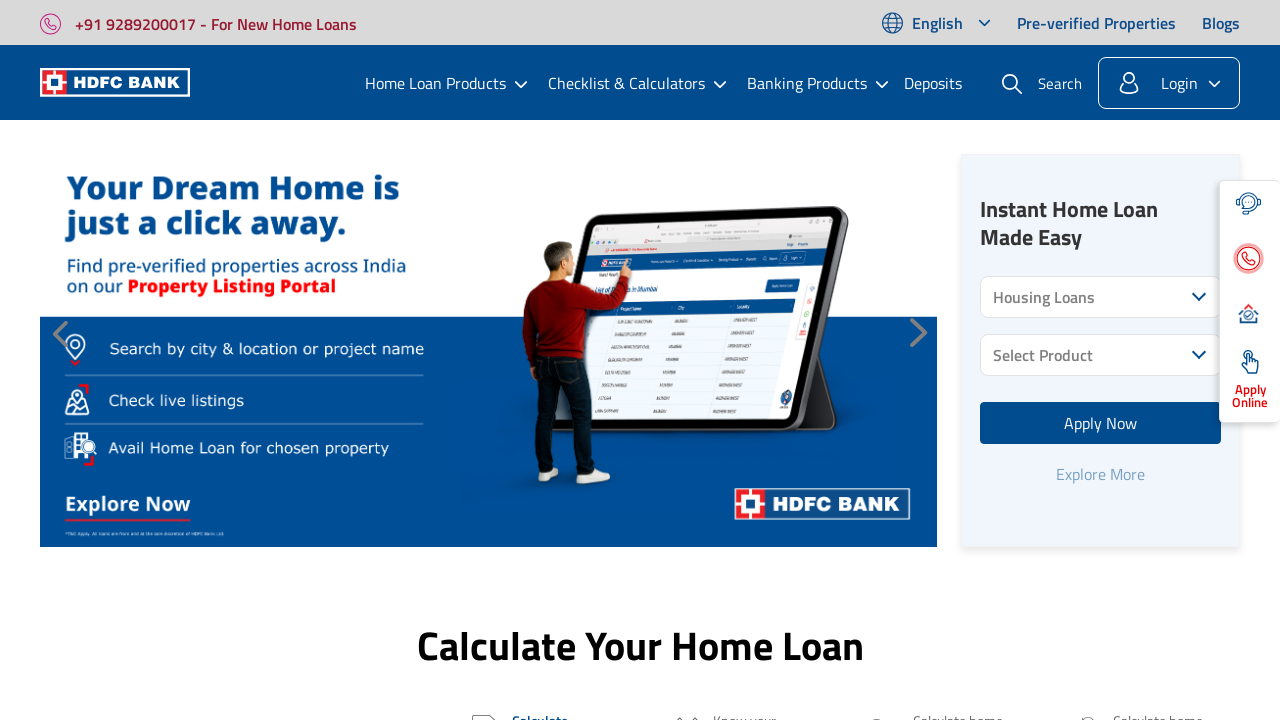

Page DOM content loaded successfully
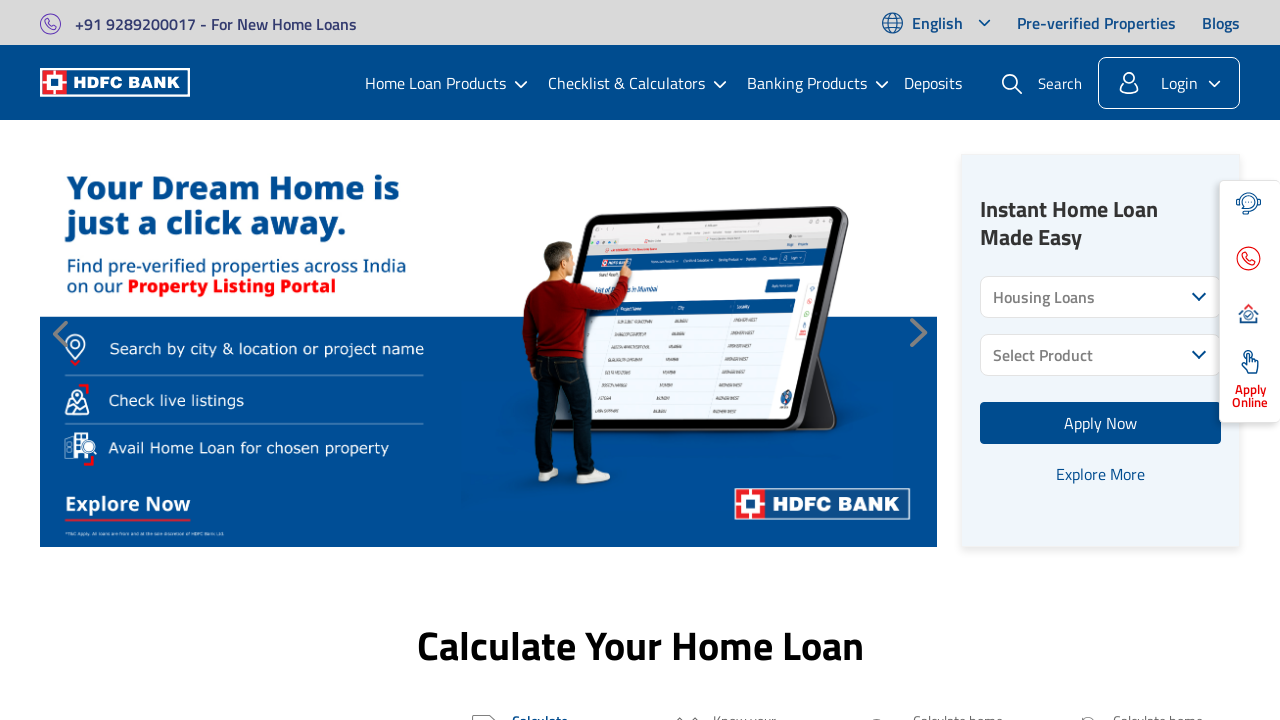

Verified page has a title
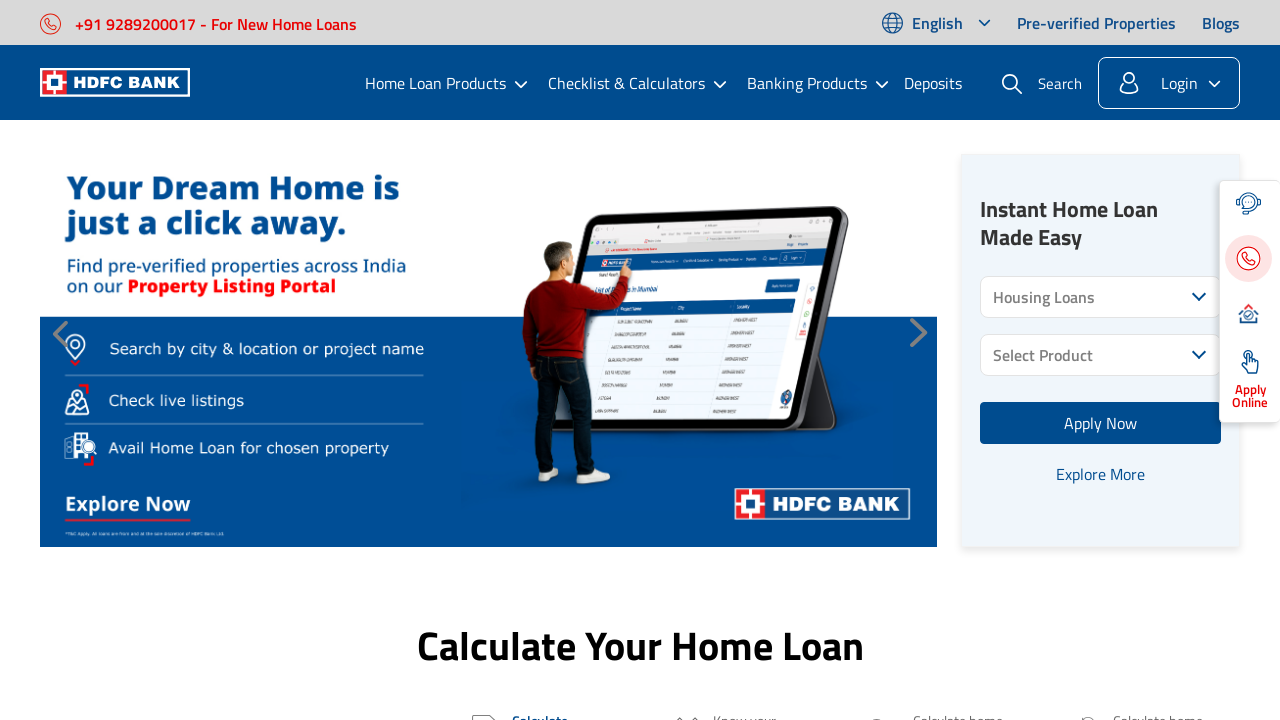

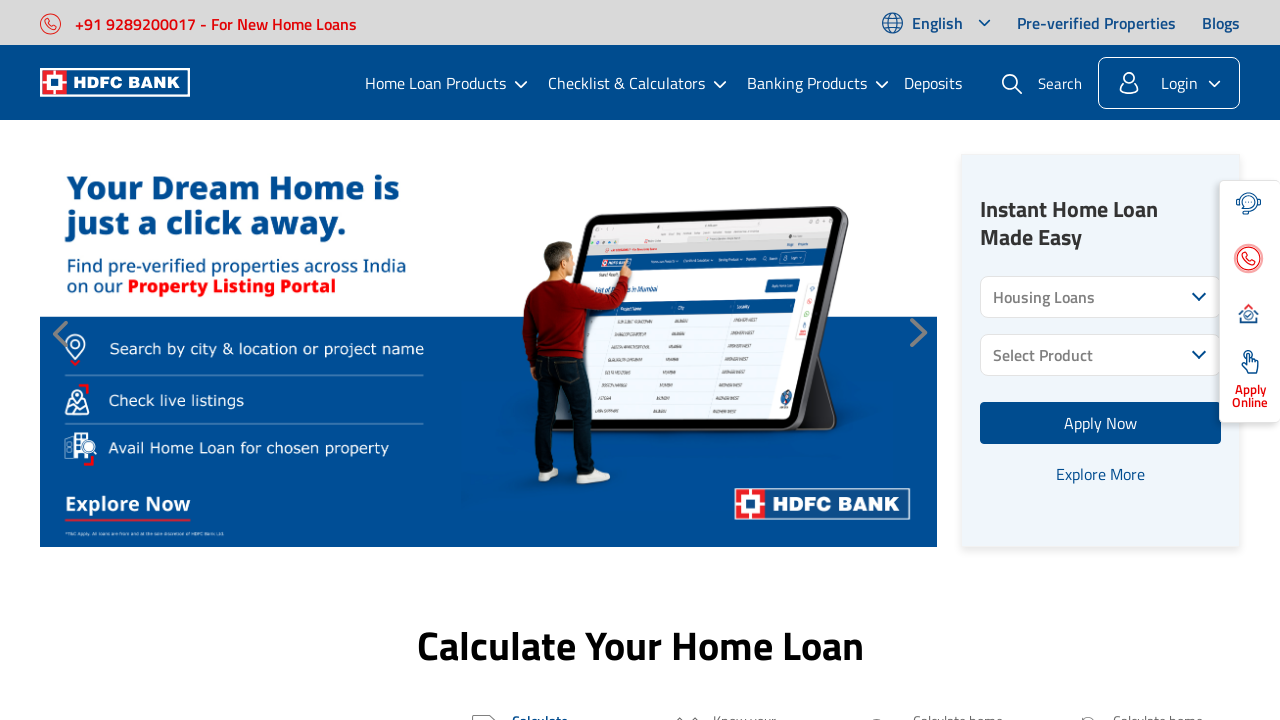